Tests tooltip functionality by hovering over an age input field within an iframe and verifying the tooltip content appears

Starting URL: https://jqueryui.com/tooltip/

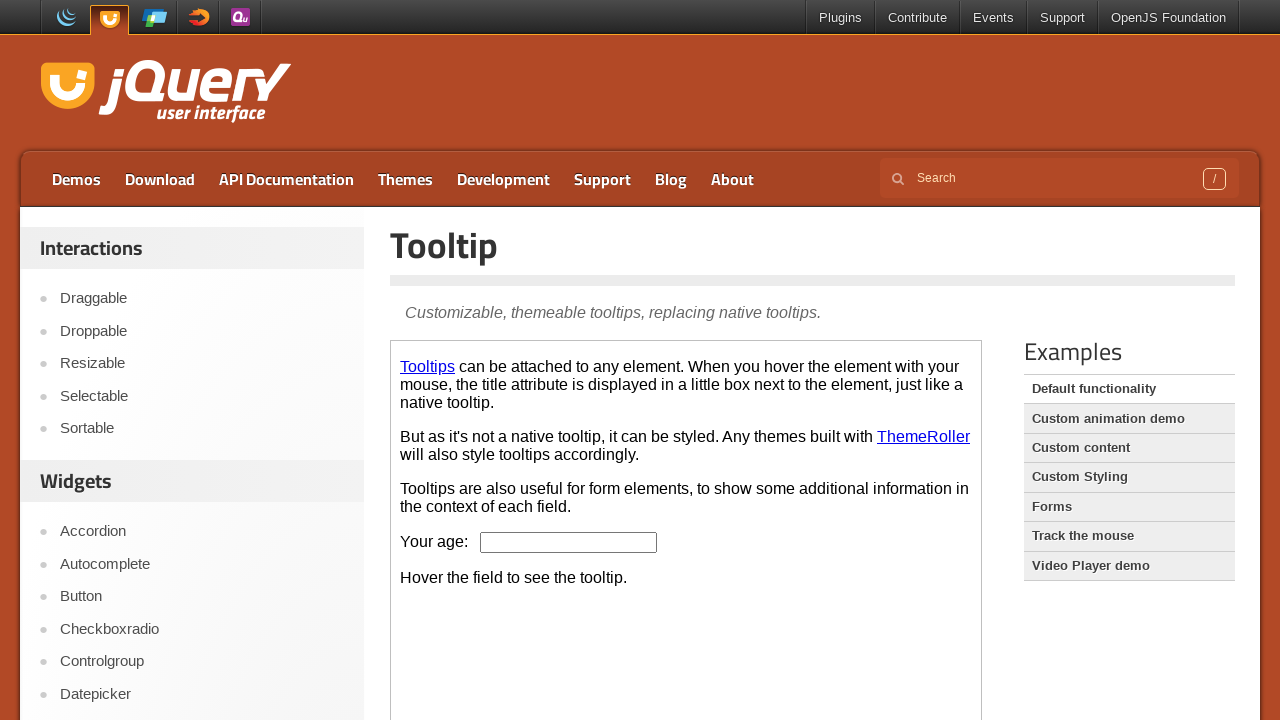

Located the demo iframe
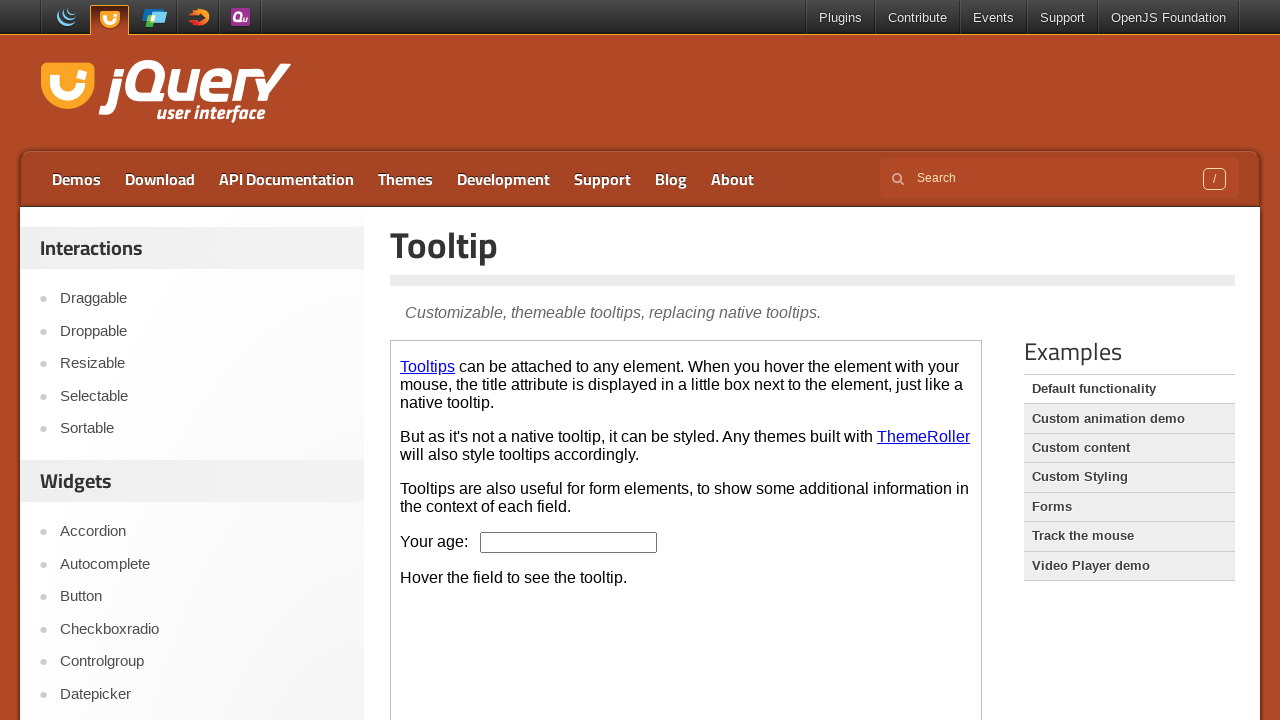

Located the age input field within iframe
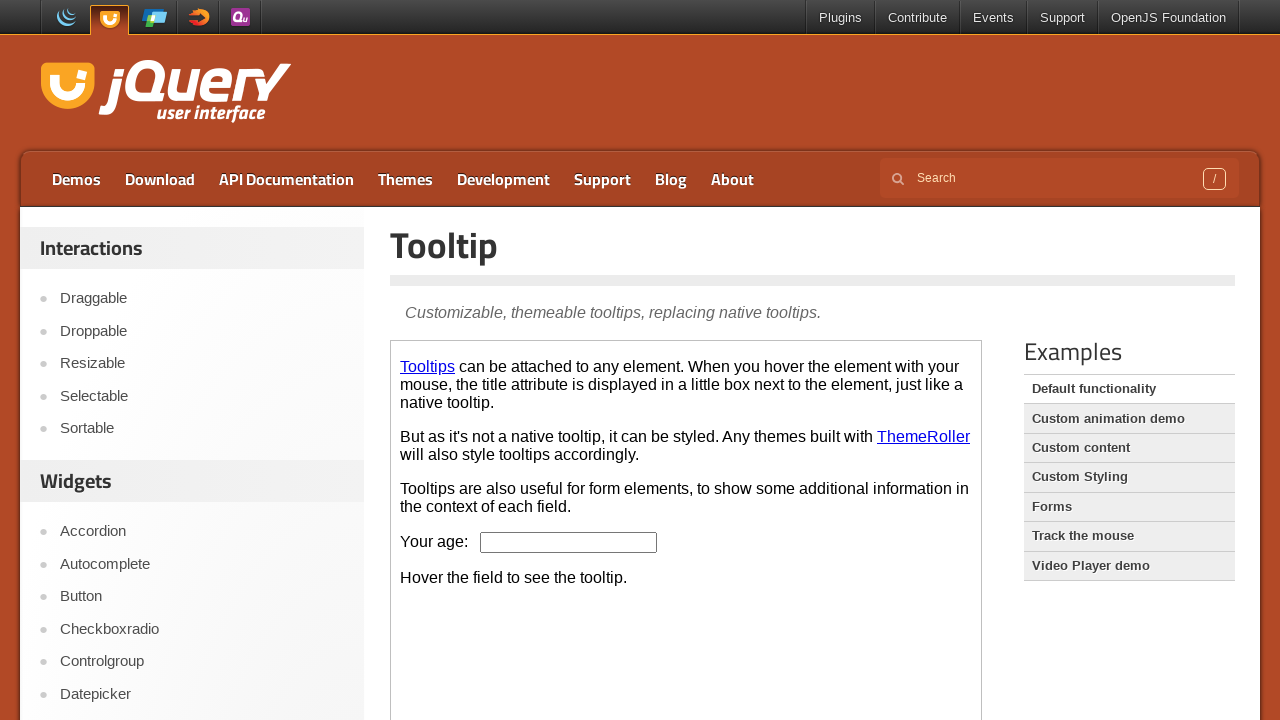

Hovered over the age input field to trigger tooltip at (569, 542) on .demo-frame >> internal:control=enter-frame >> #age
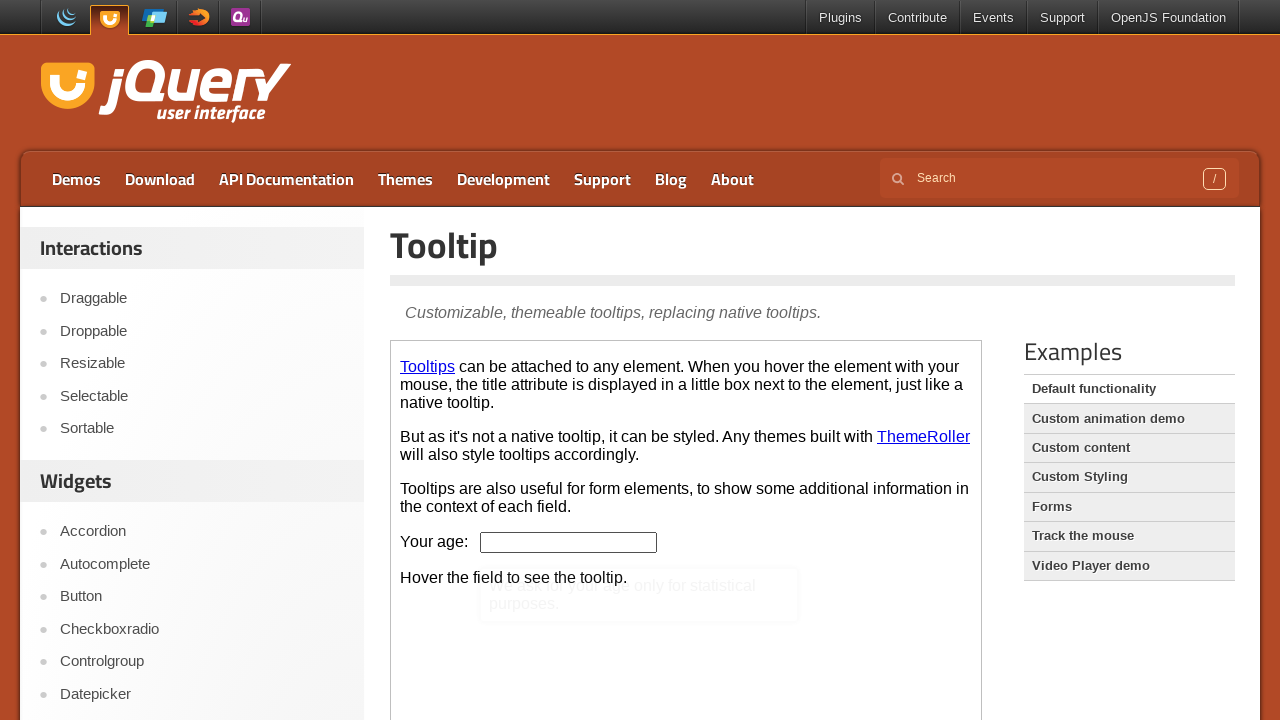

Located the tooltip content element
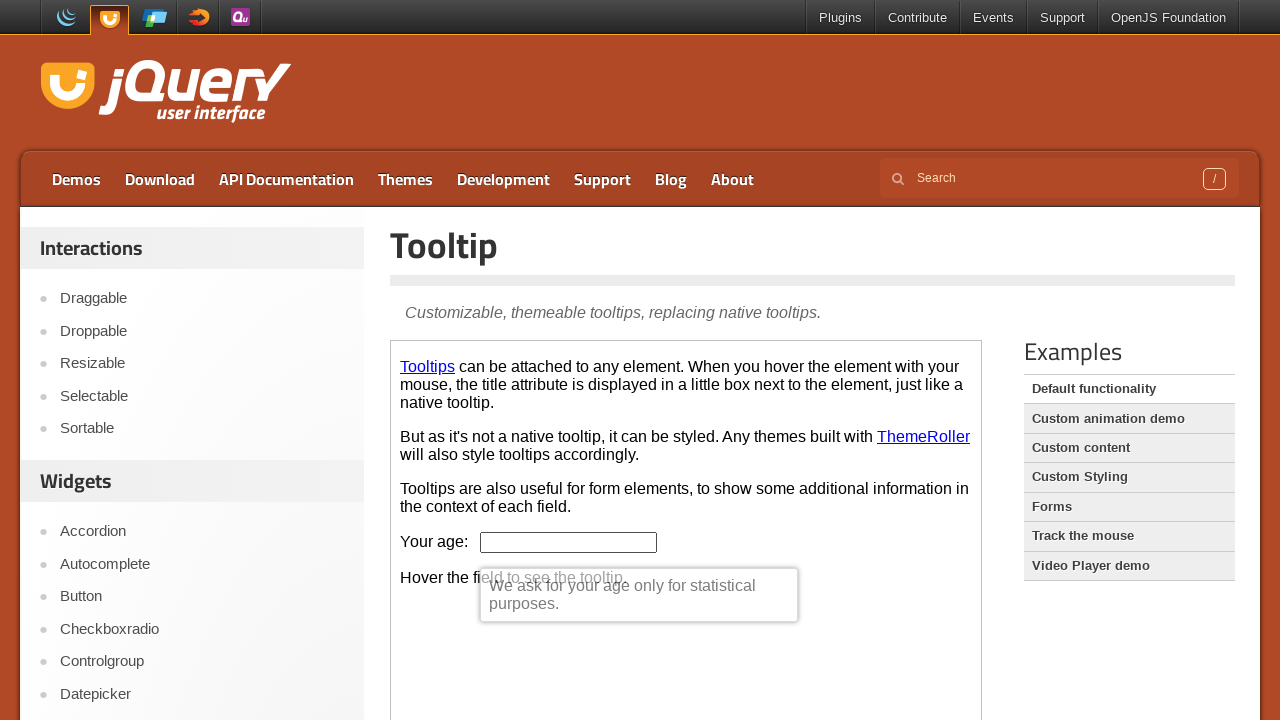

Retrieved tooltip text: 'We ask for your age only for statistical purposes.'
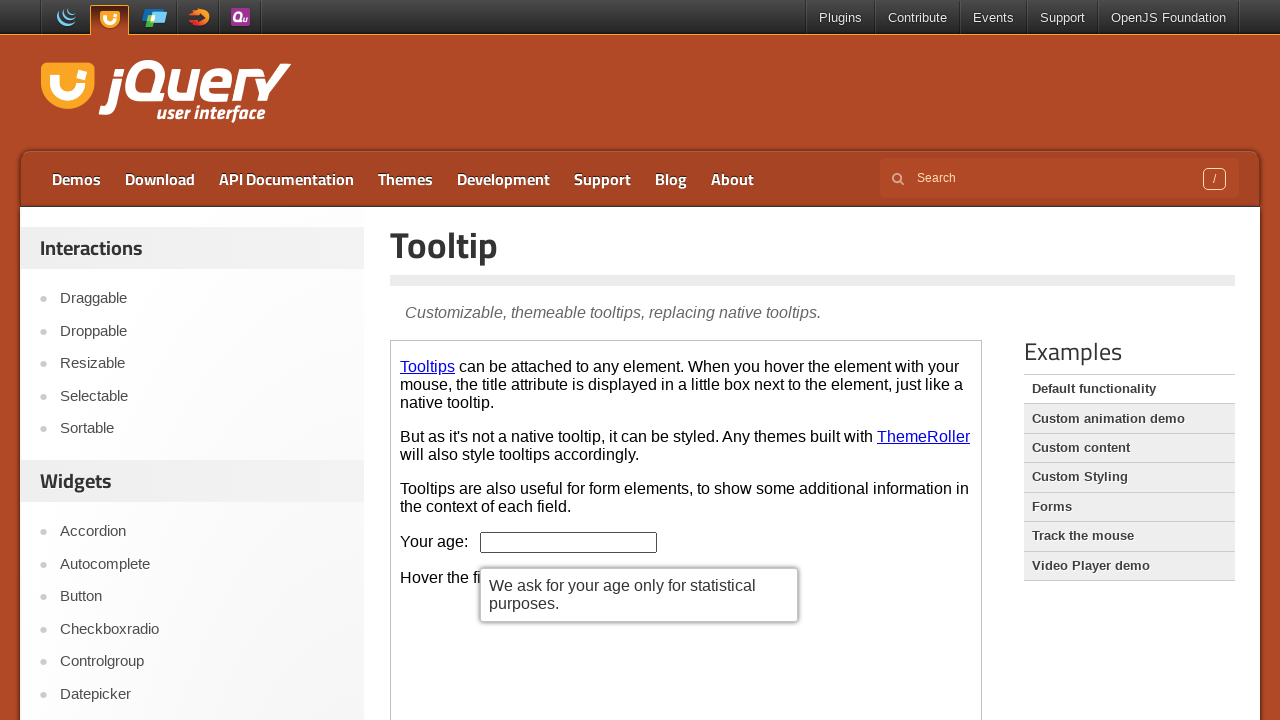

Printed tooltip text to console
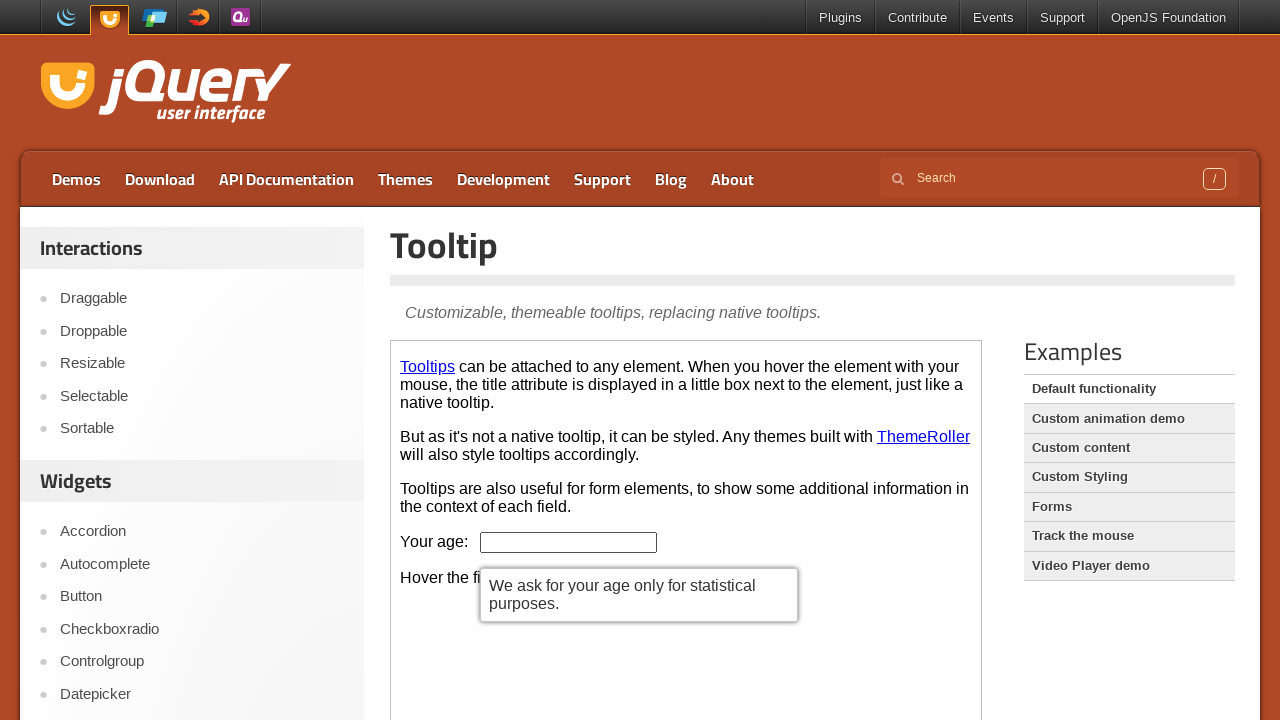

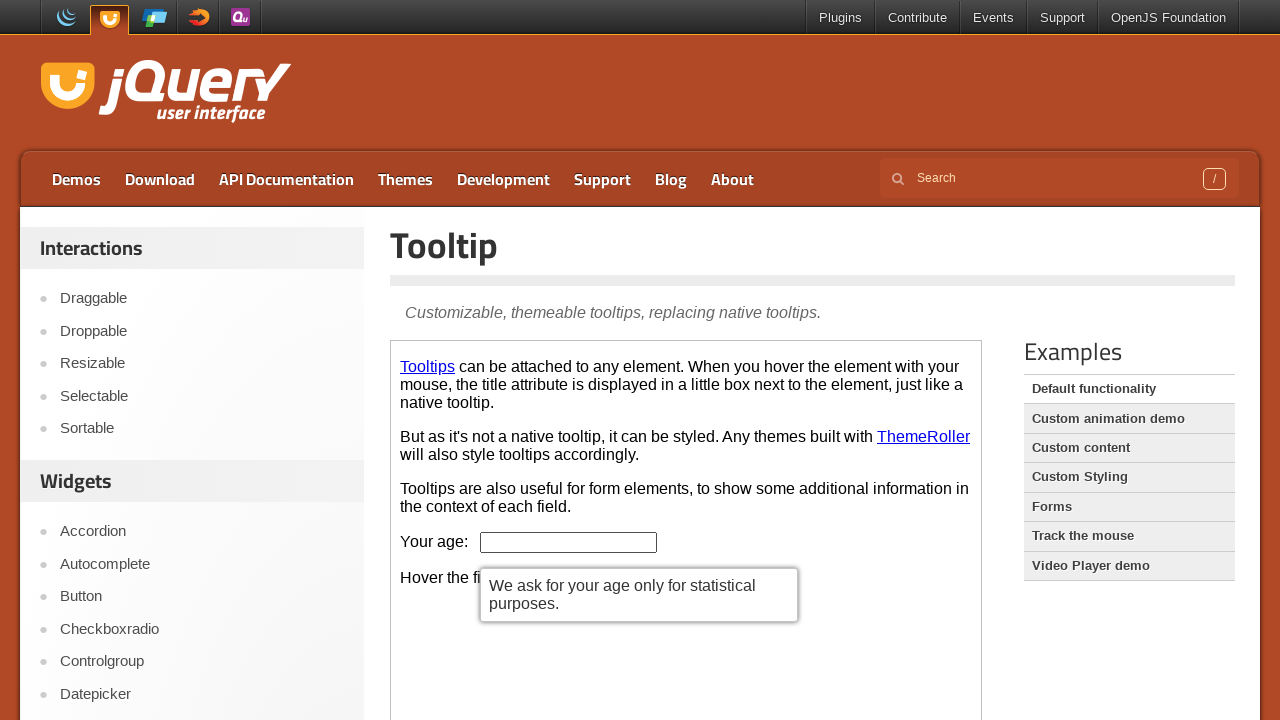